Tests shadow DOM interaction by sending text to an input field inside a shadow root and clicking generate button

Starting URL: http://uitestingplayground.com/shadowdom

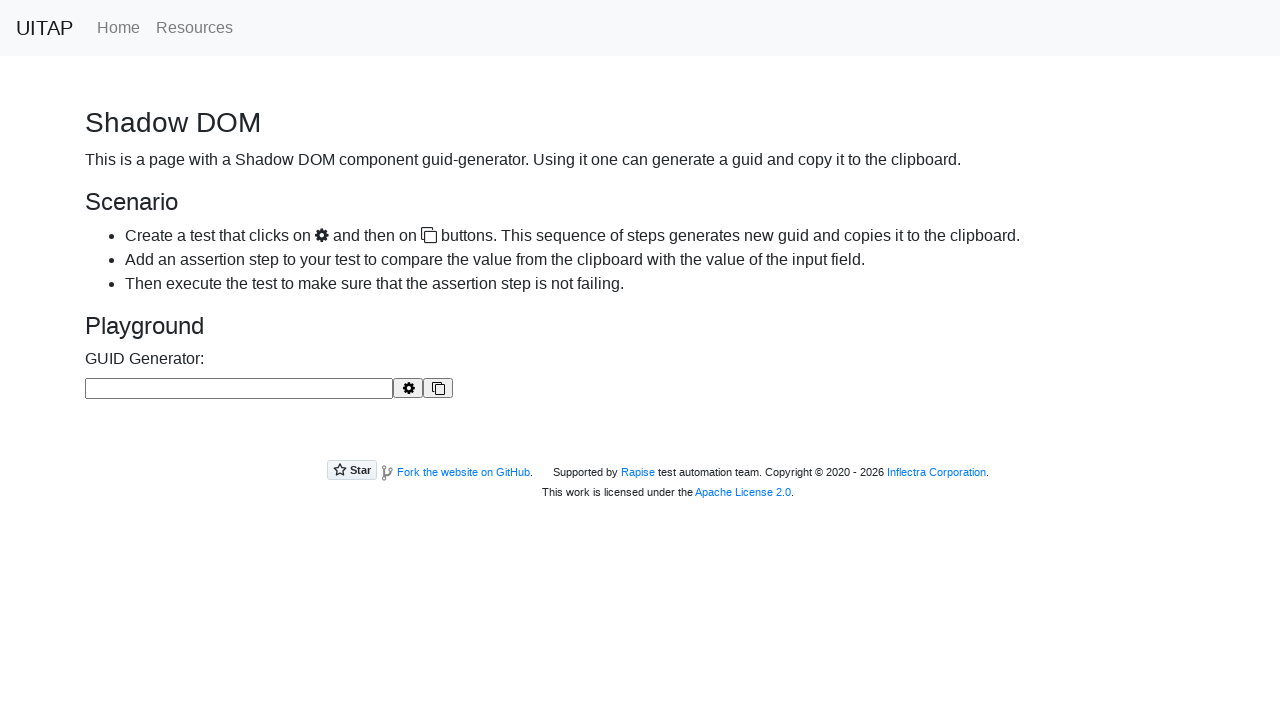

Waited for Shadow DOM heading to load
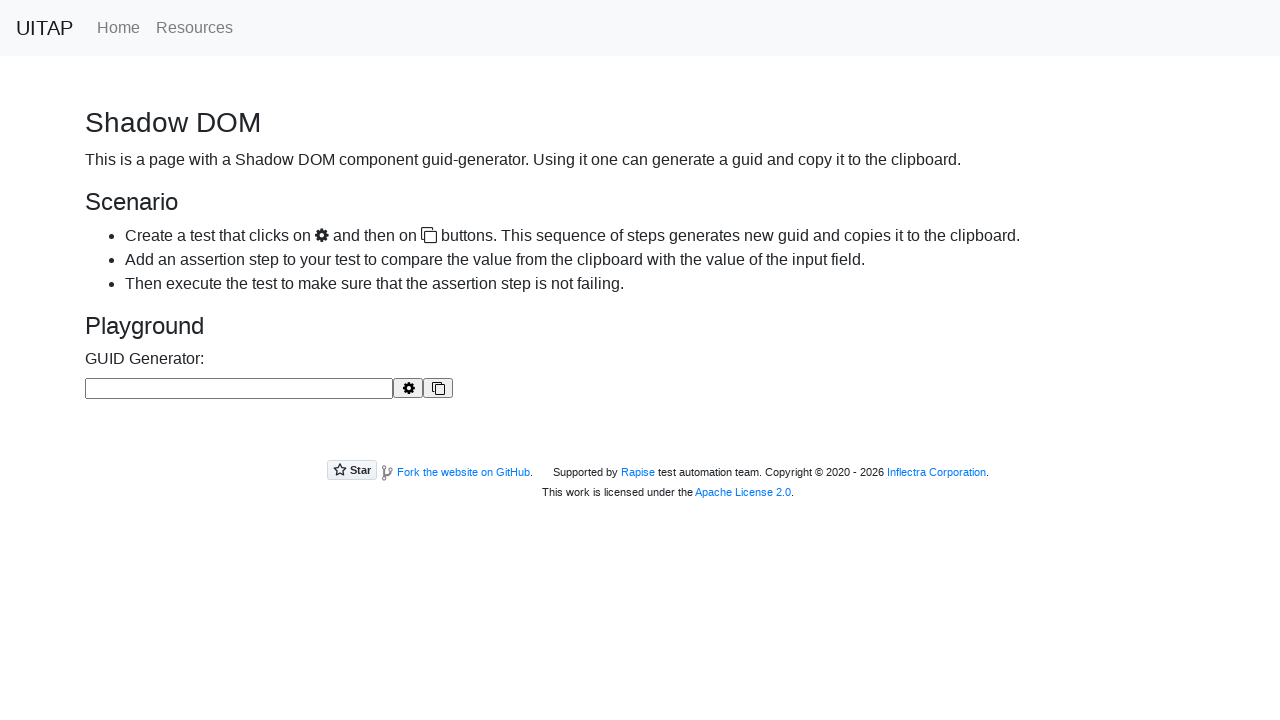

Filled shadow DOM input field with 'shadow' text and clicked generate button
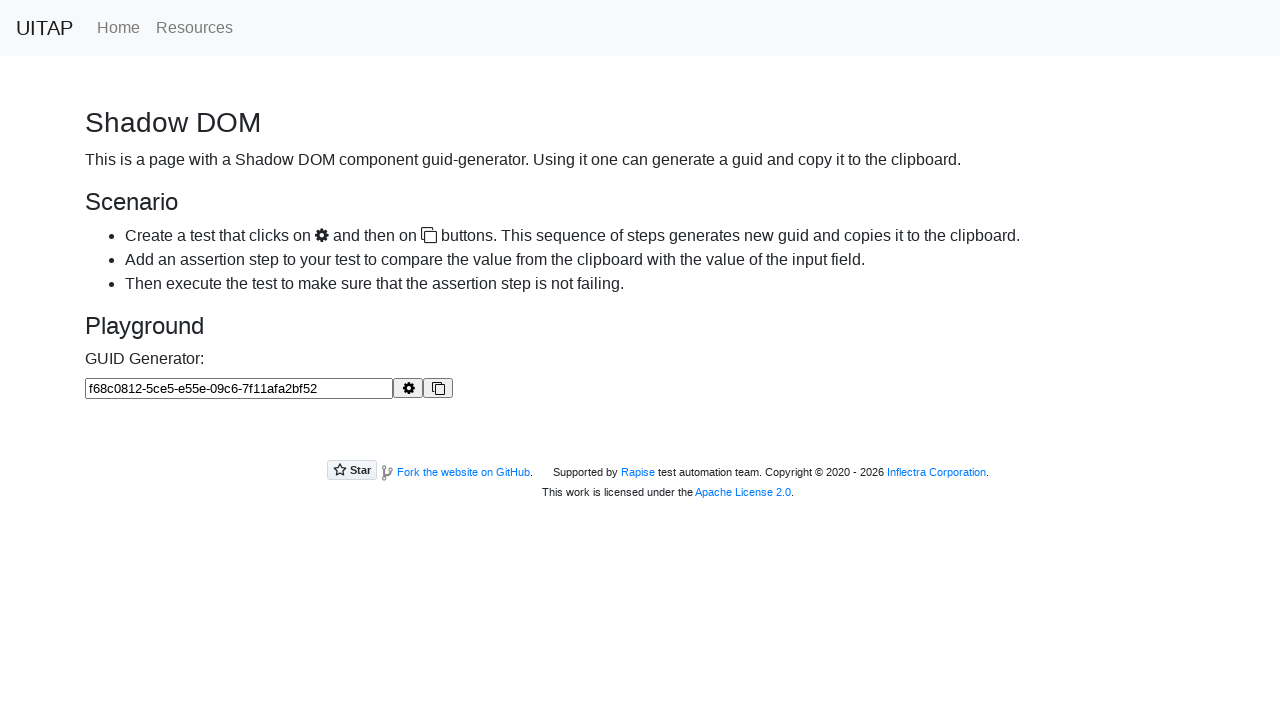

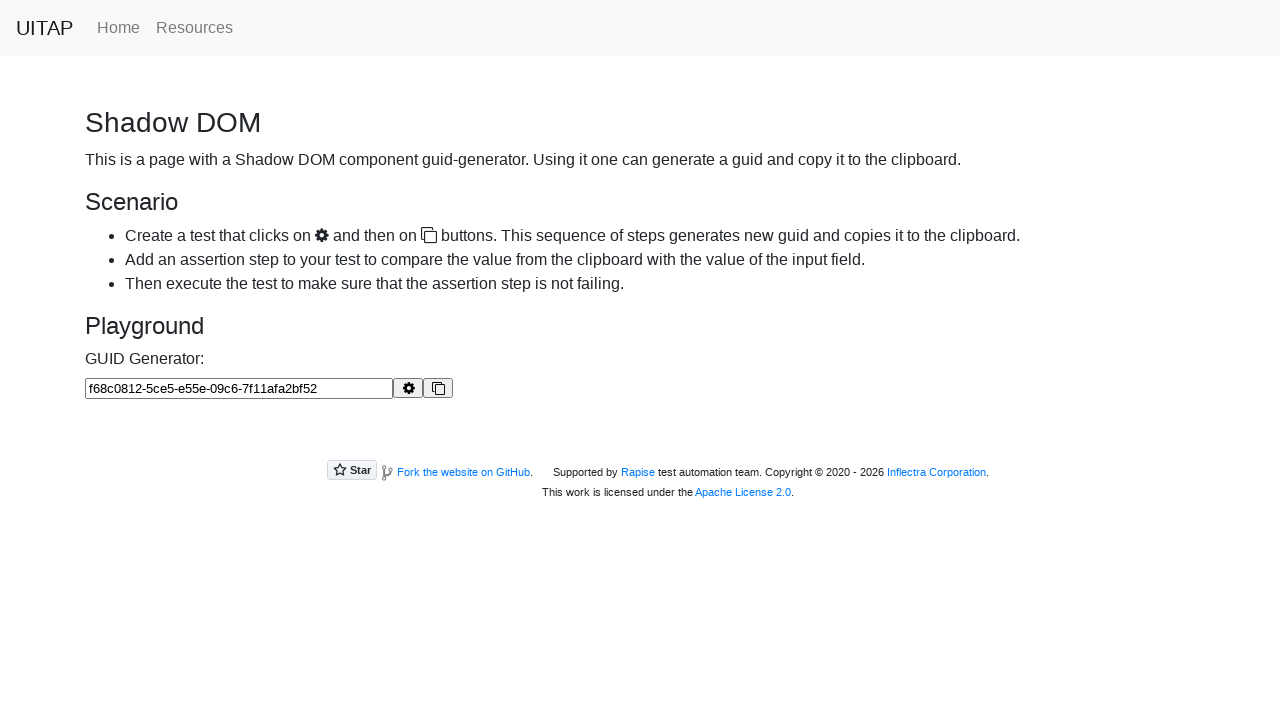